Tests successful user registration by filling in email, username, and password fields, then clicking the registration button.

Starting URL: https://nikita-filonov.github.io/qa-automation-engineer-ui-course/#/auth/registration

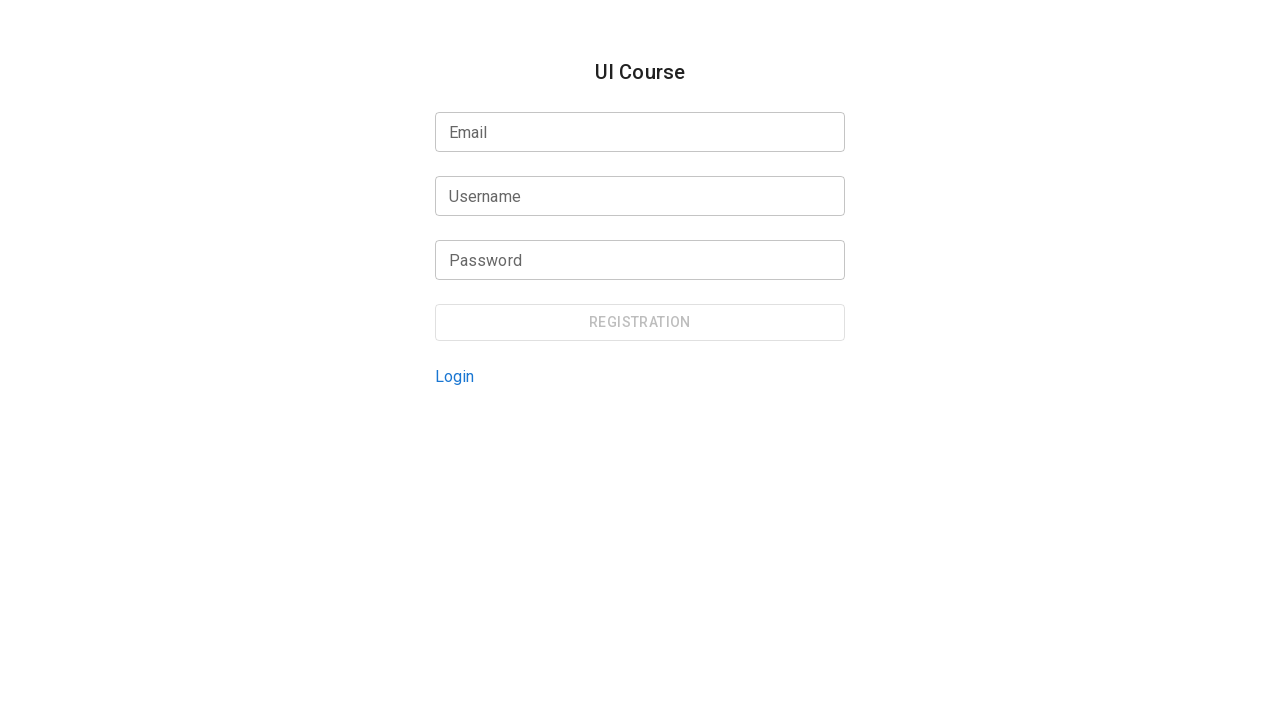

Filled email field with 'randomuser847@gmail.com' on internal:testid=[data-testid="registration-form-email-input"s] >> input
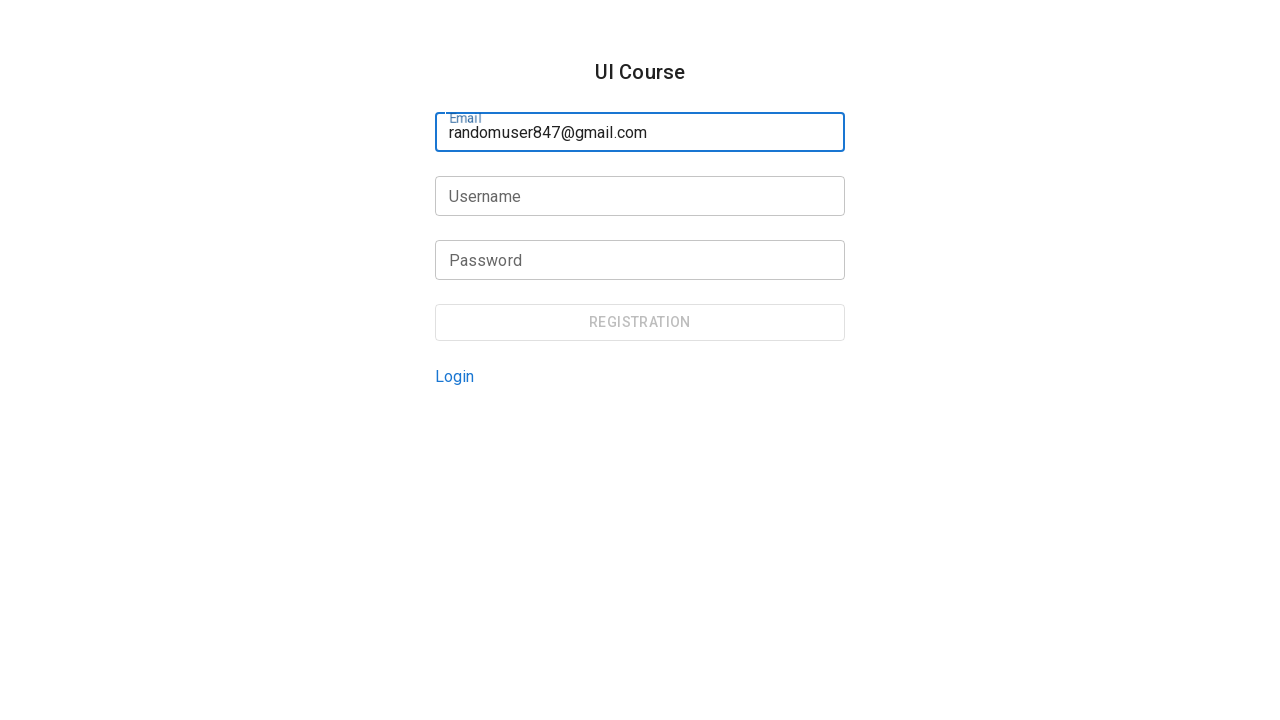

Filled username field with 'testuser847' on internal:testid=[data-testid="registration-form-username-input"s] >> input
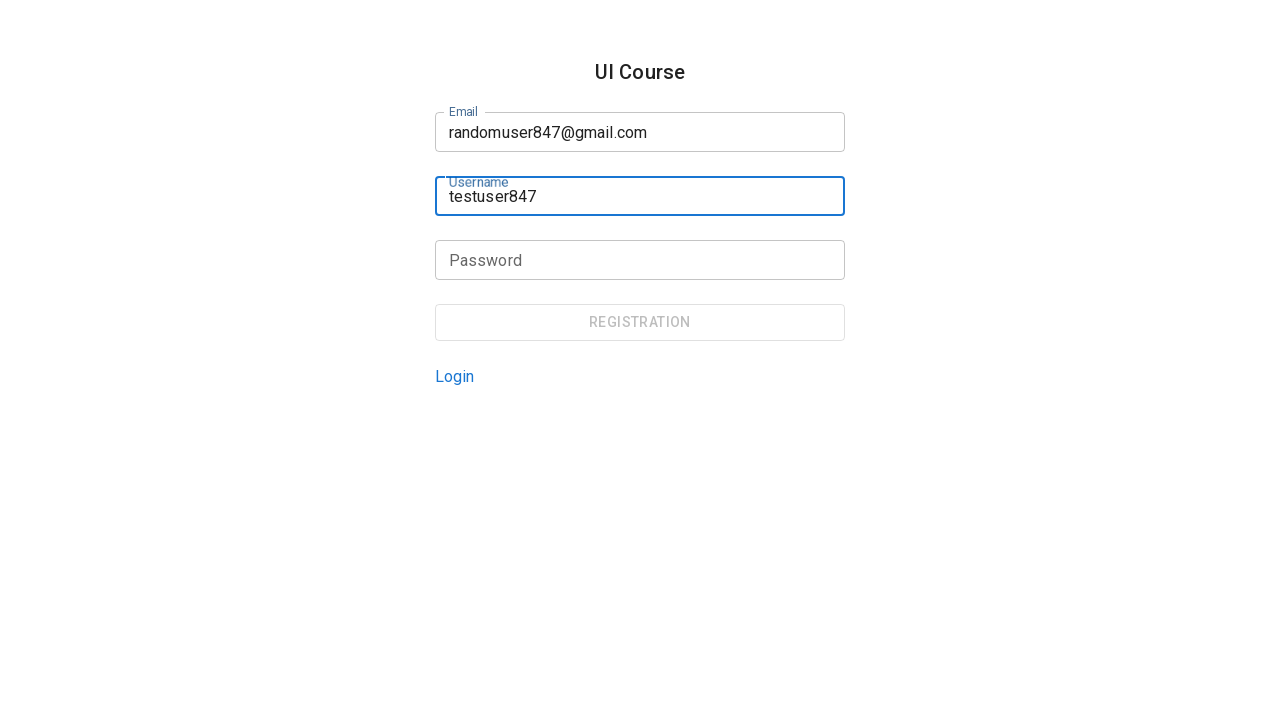

Filled password field with 'SecurePass123!' on internal:testid=[data-testid="registration-form-password-input"s] >> input
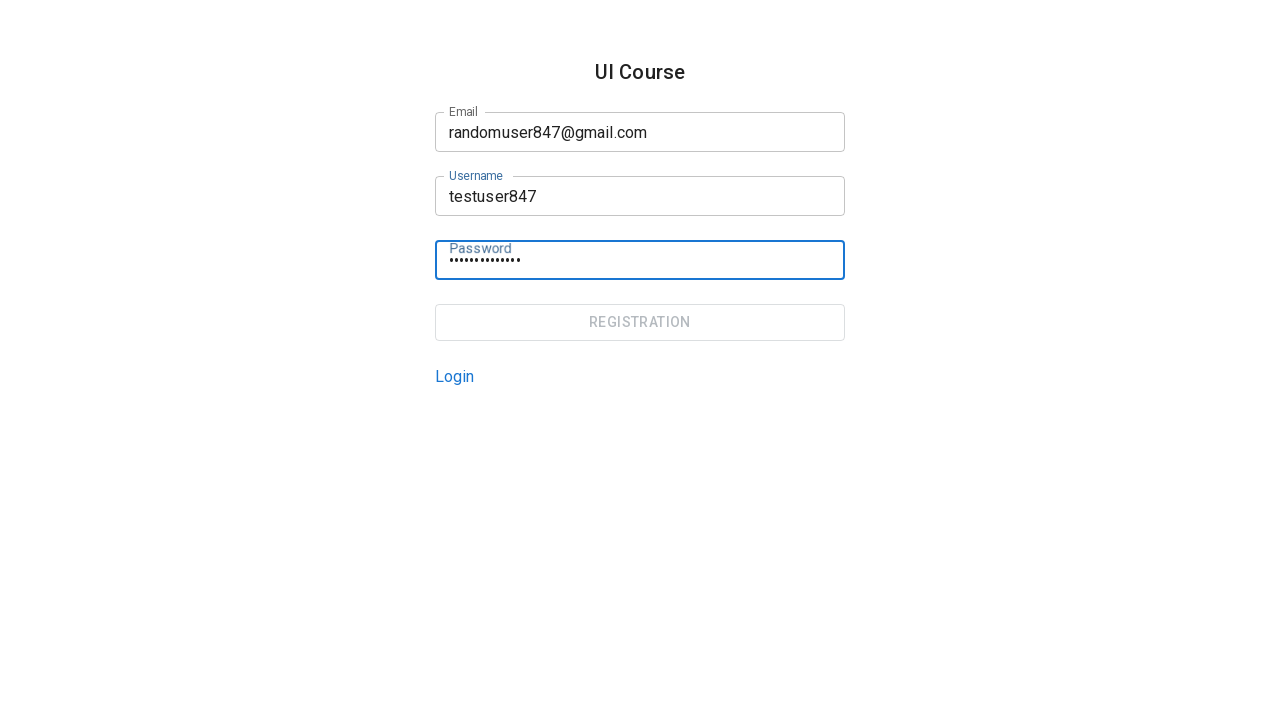

Clicked registration button to submit form at (640, 322) on internal:testid=[data-testid="registration-page-registration-button"s]
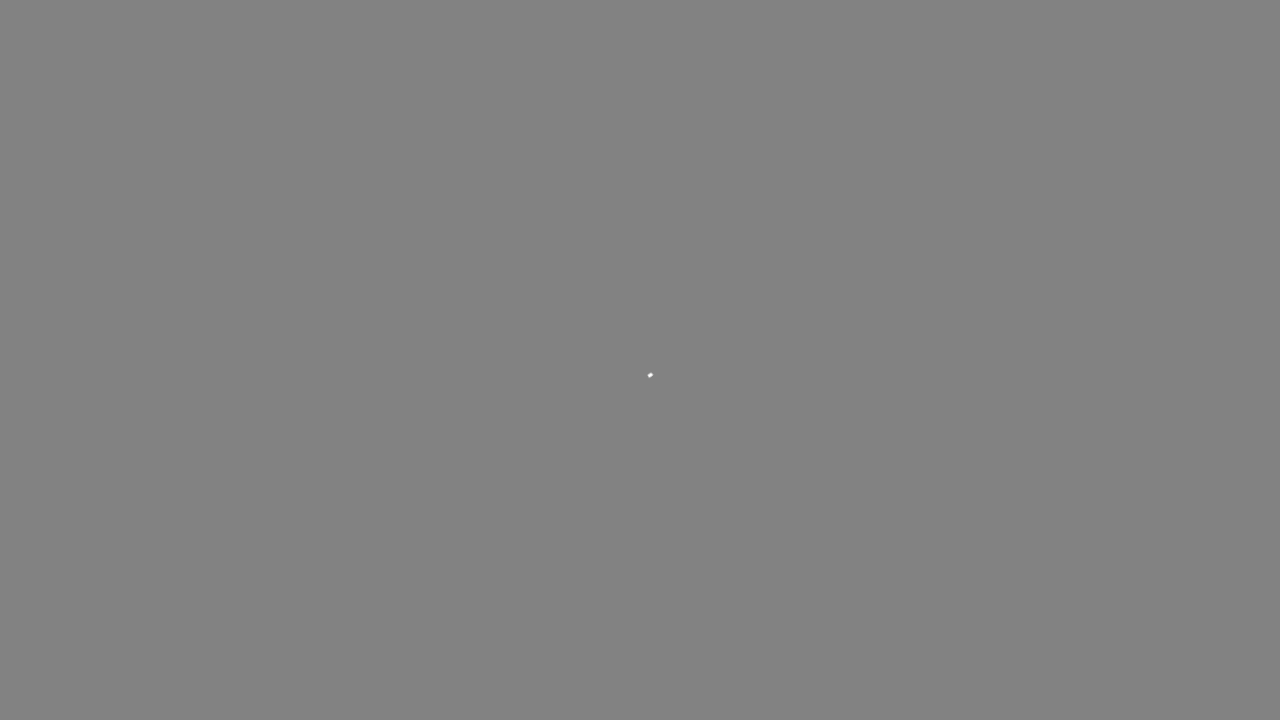

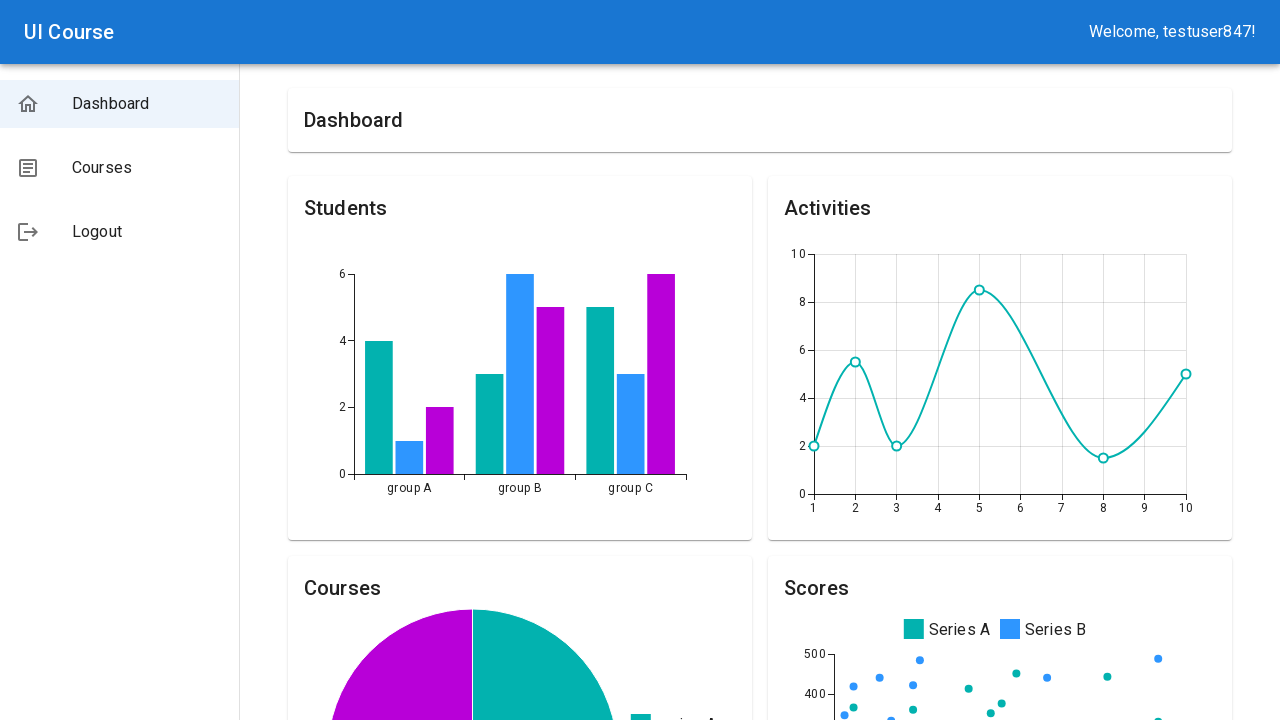